Tests drag and drop functionality by dragging a draggable element and dropping it onto a droppable target area inside an iframe.

Starting URL: https://jqueryui.com/droppable/

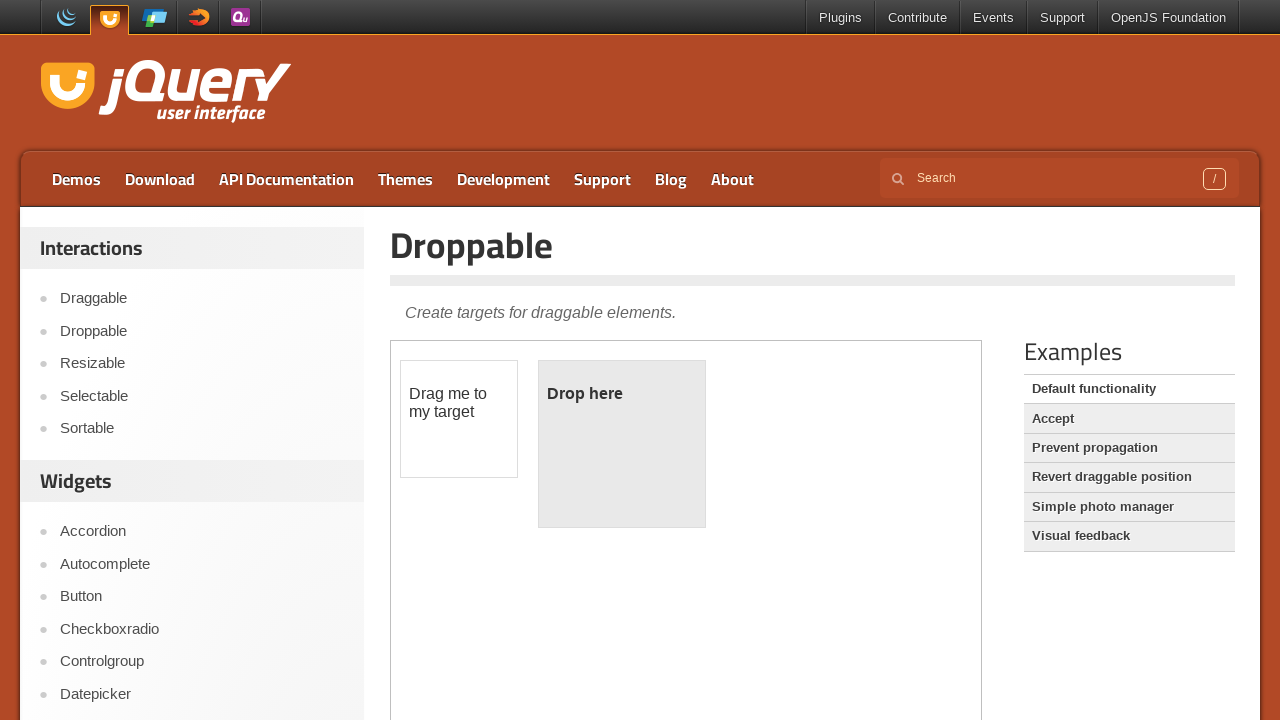

Located the demo iframe containing drag and drop elements
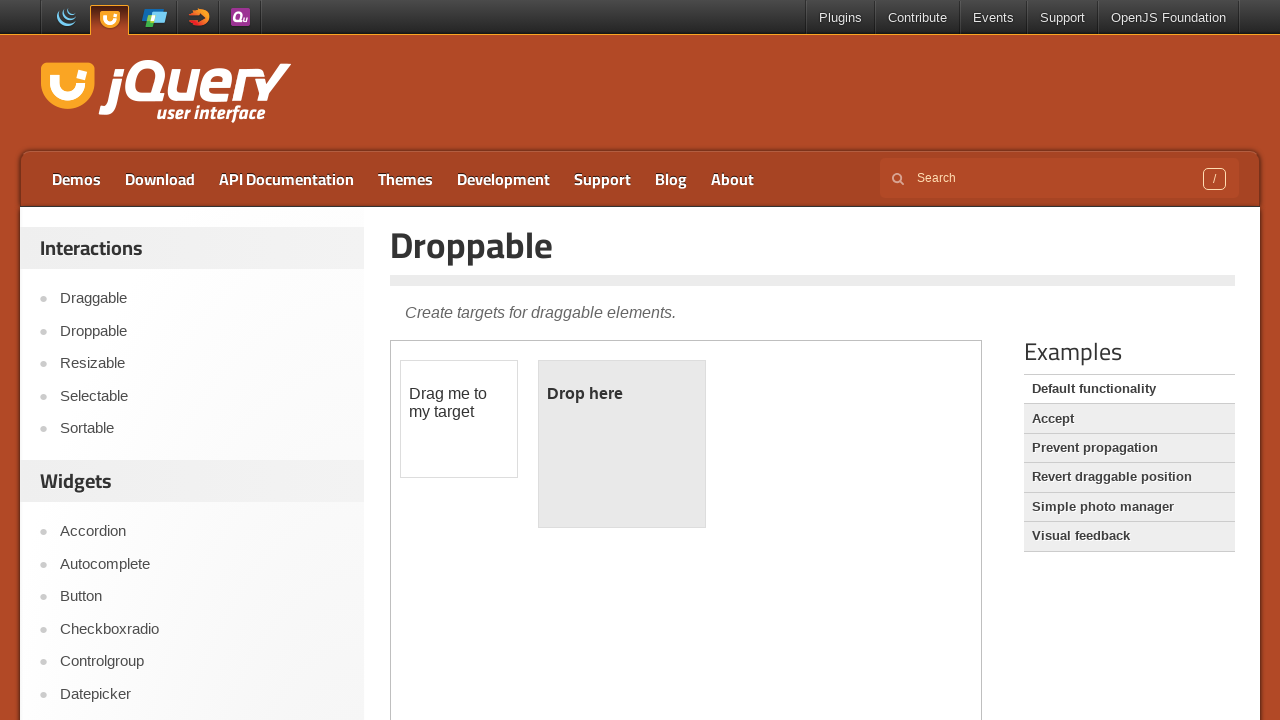

Located the draggable element
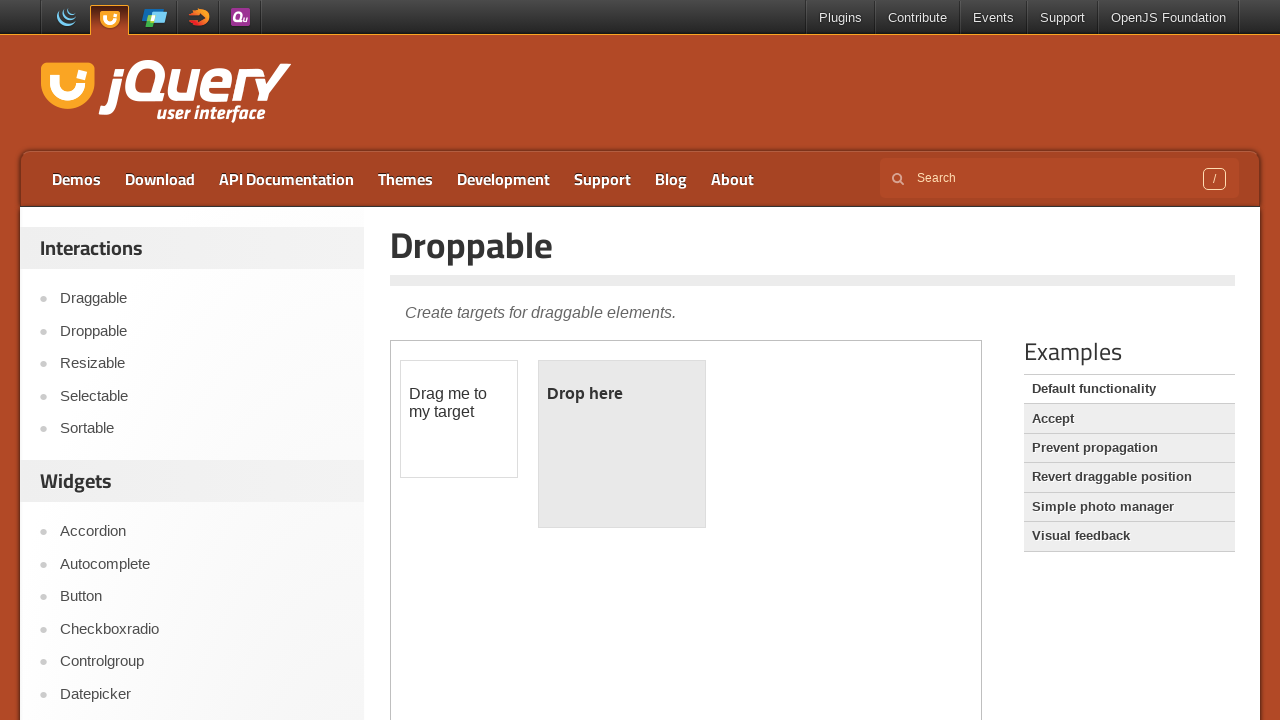

Located the droppable target element
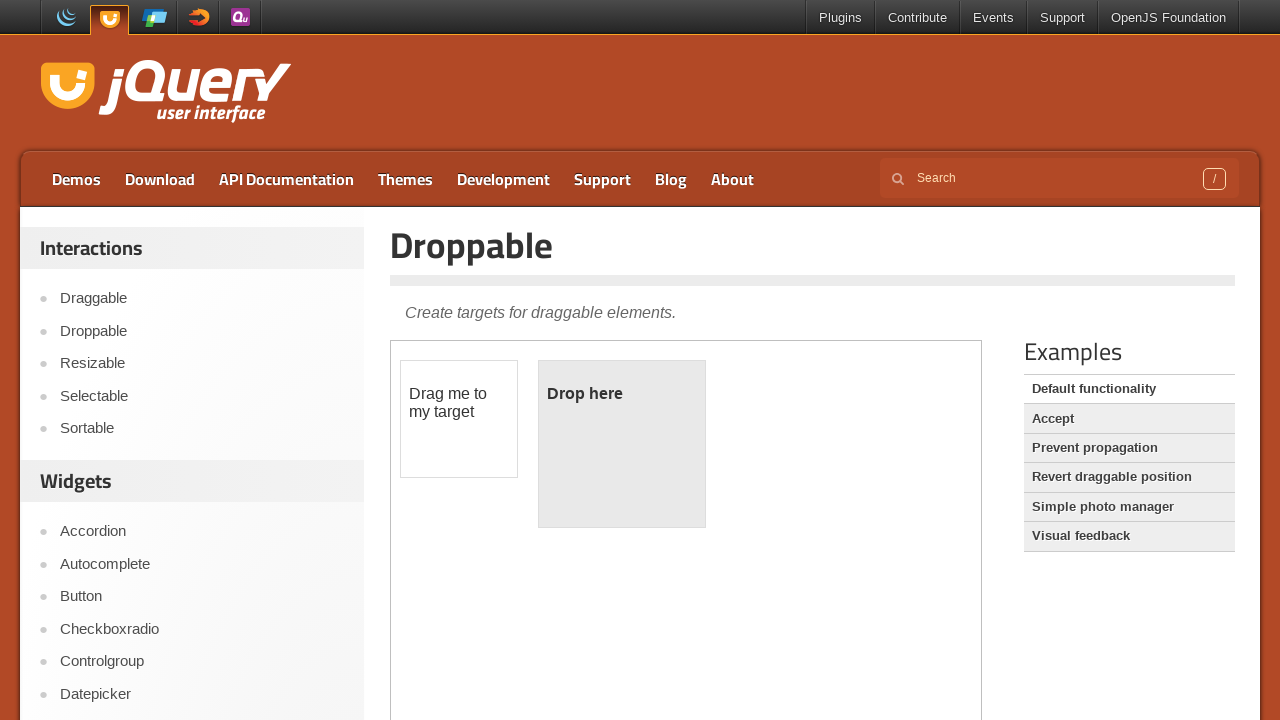

Dragged the draggable element and dropped it onto the droppable target at (622, 444)
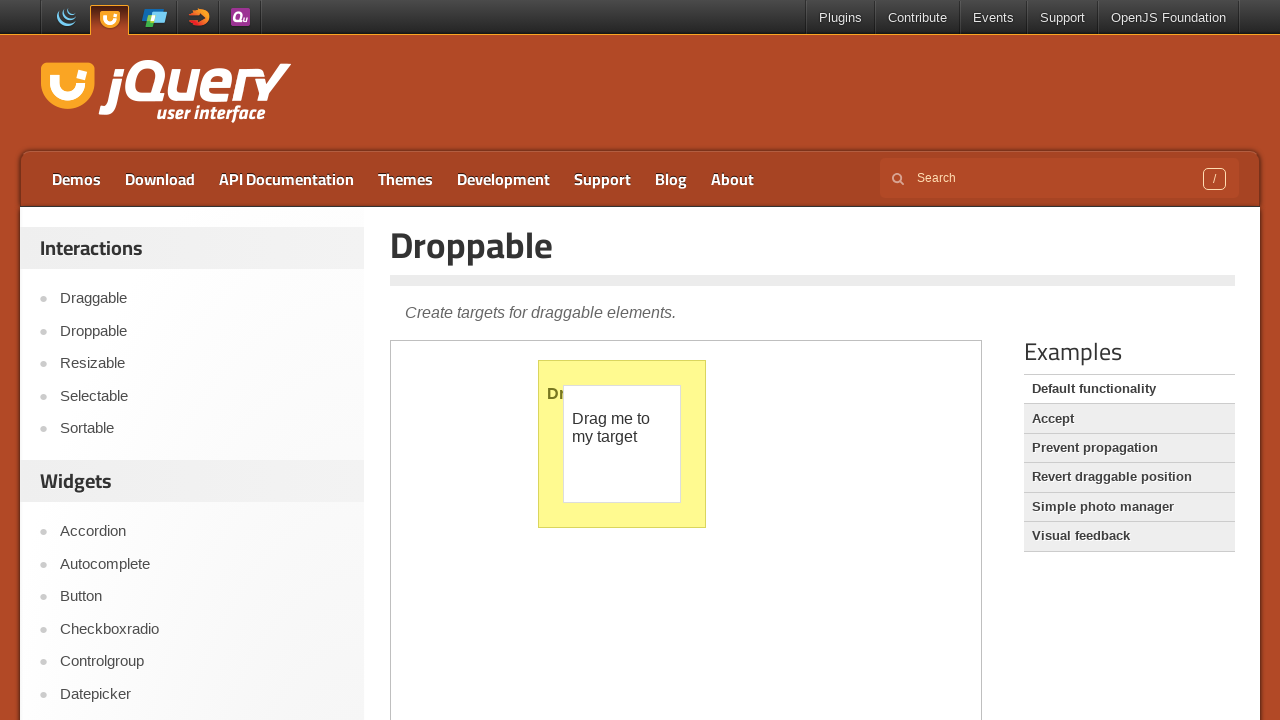

Waited 2 seconds to observe the drag and drop result
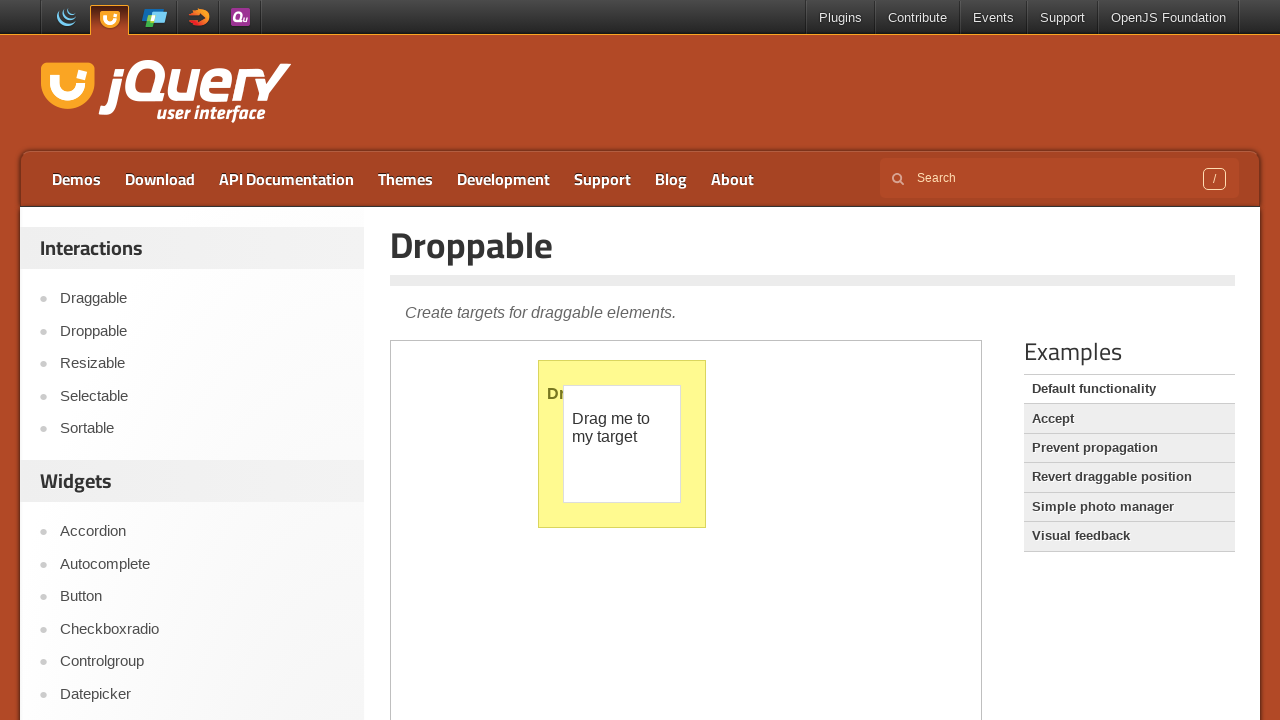

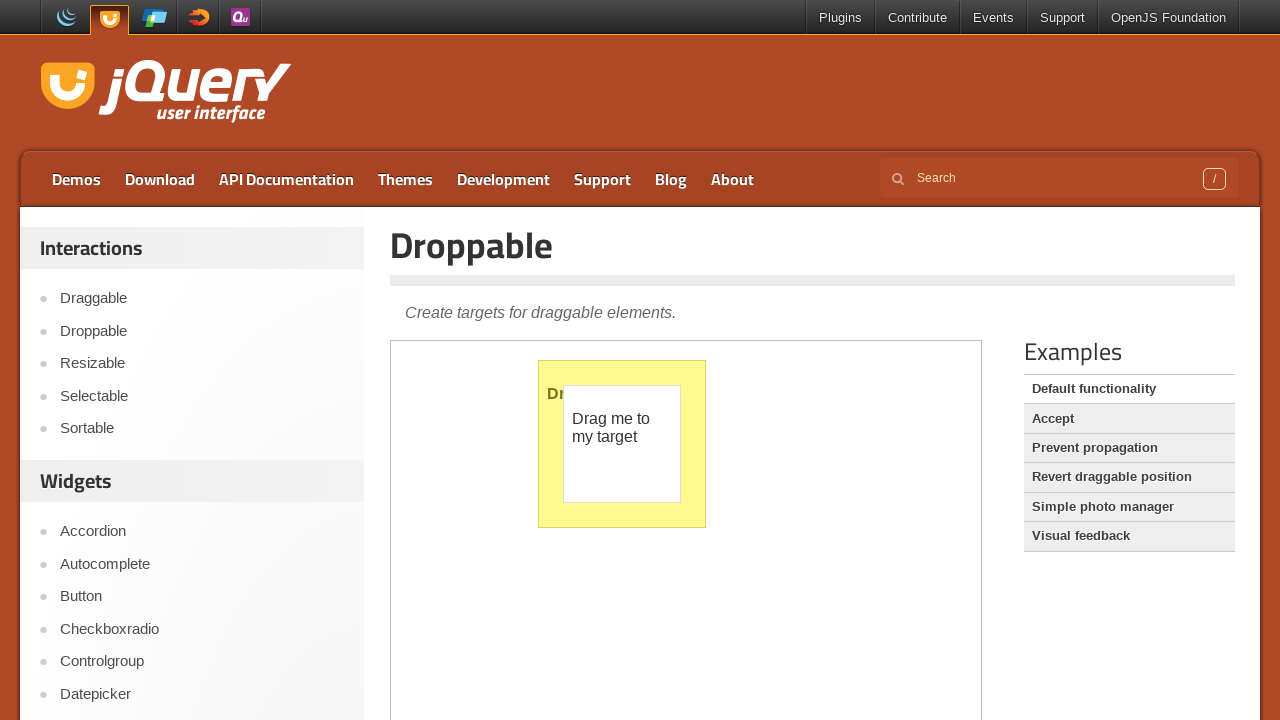